Tests infinite scrolling functionality by continuously scrolling down the page in increments

Starting URL: http://the-internet.herokuapp.com/infinite_scroll

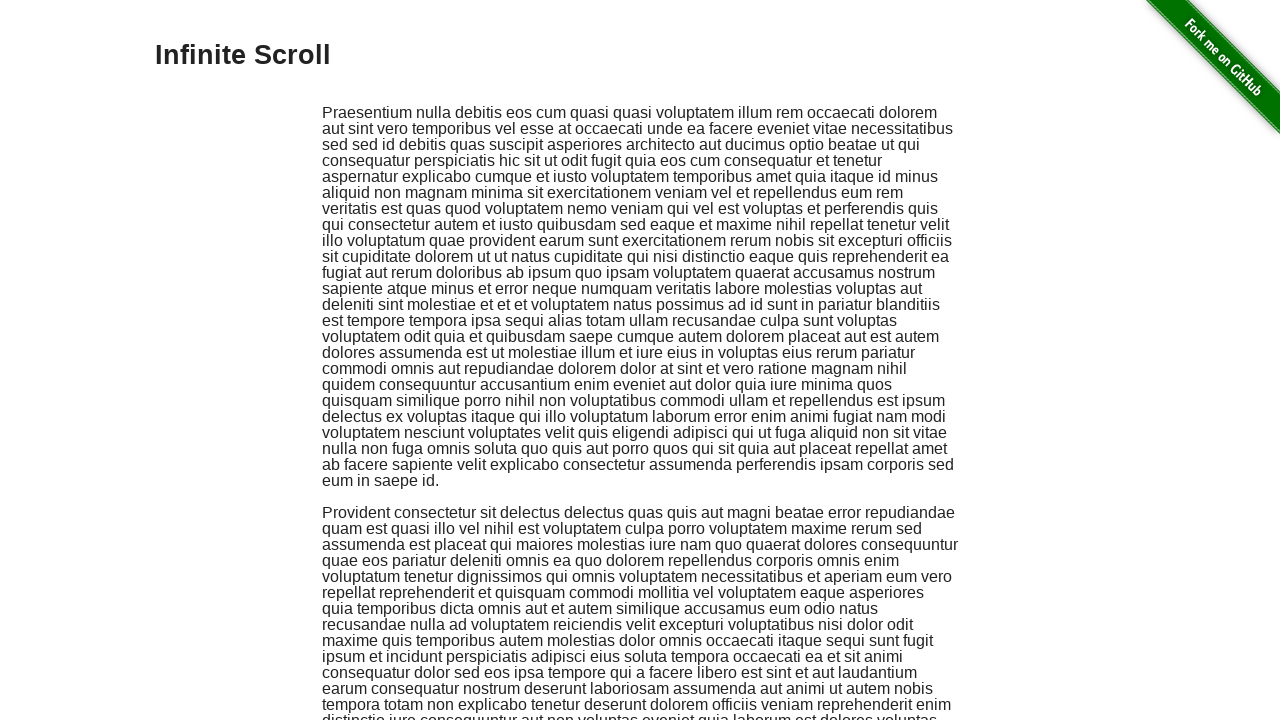

Scrolled to y-position 100 pixels
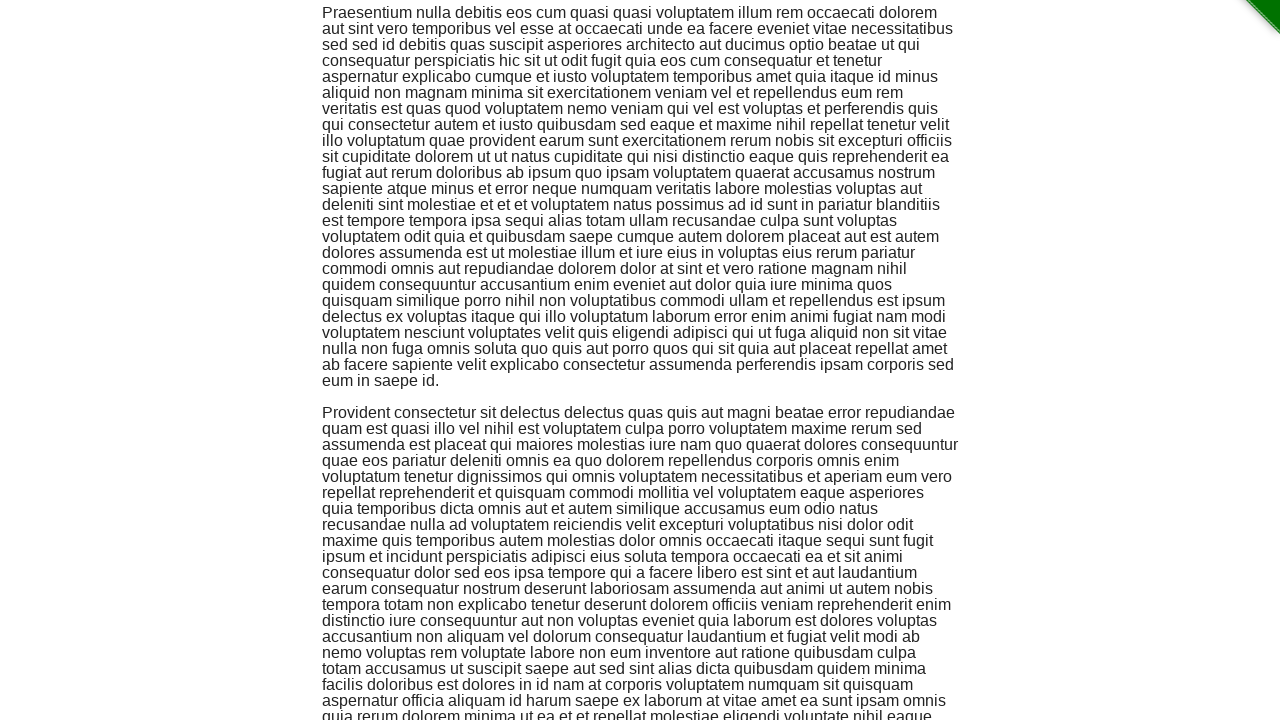

Waited 300ms for infinite scroll to load more content
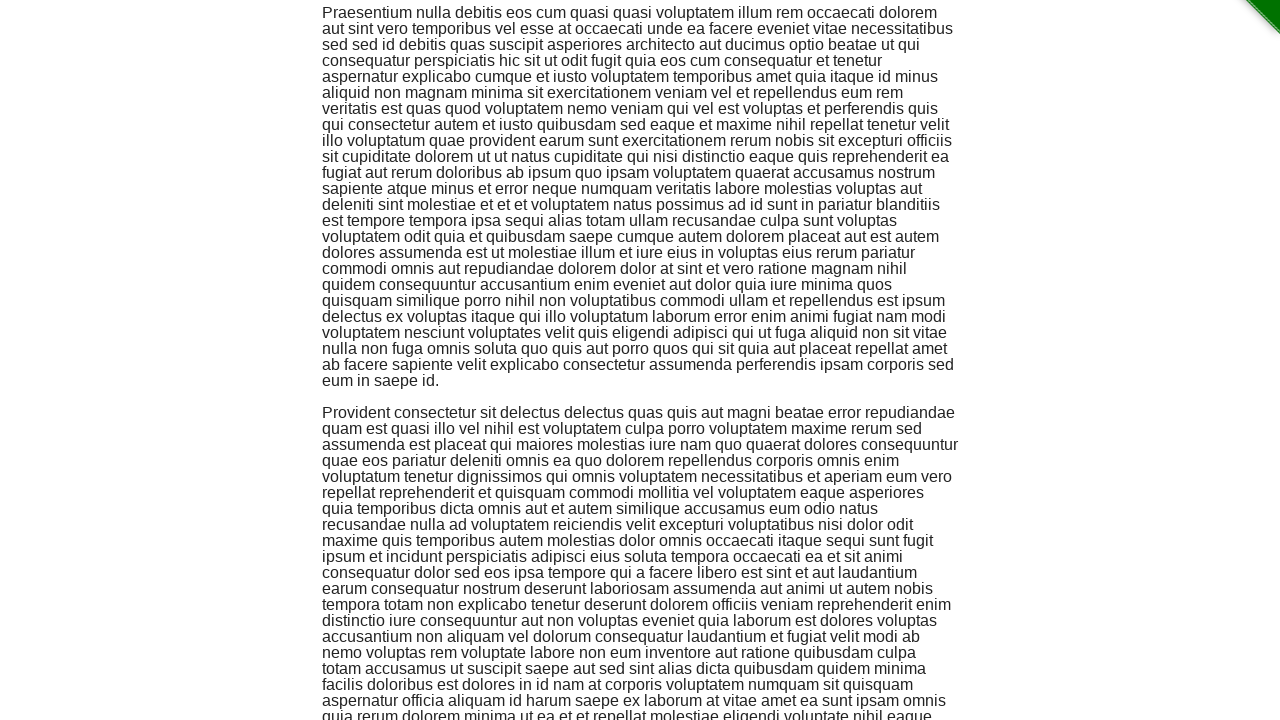

Scrolled to y-position 110 pixels
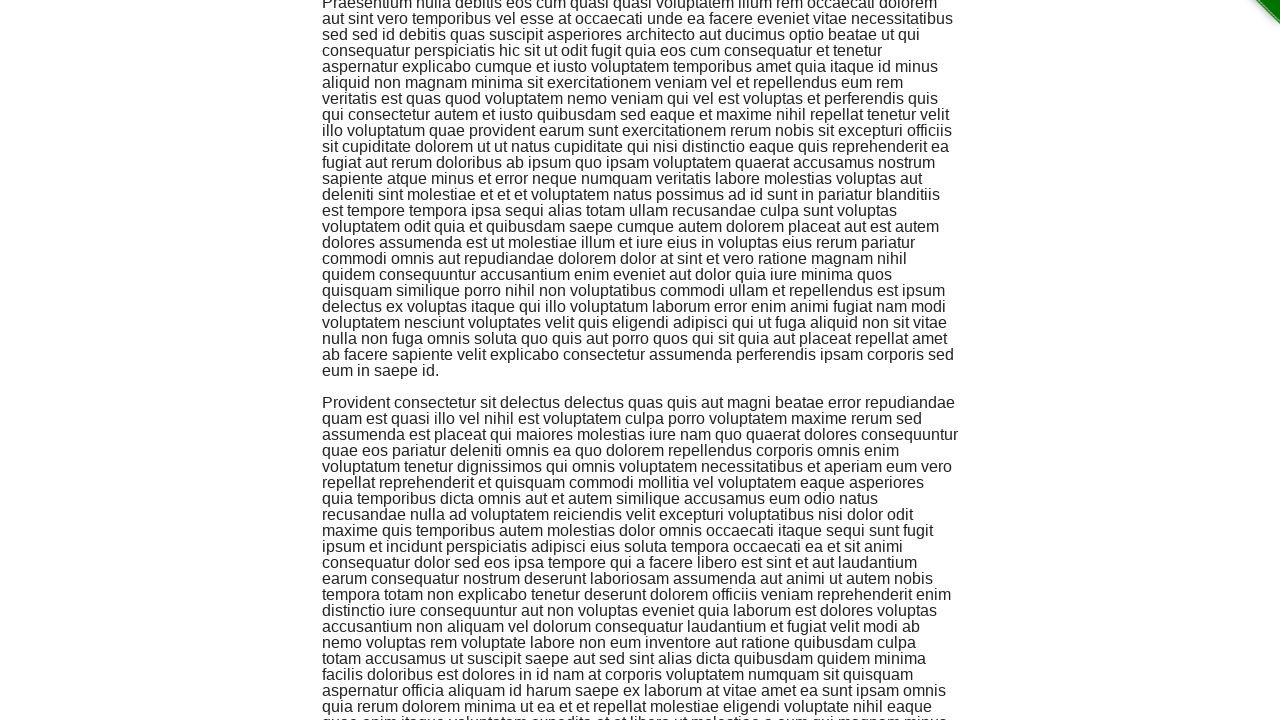

Waited 300ms for infinite scroll to load more content
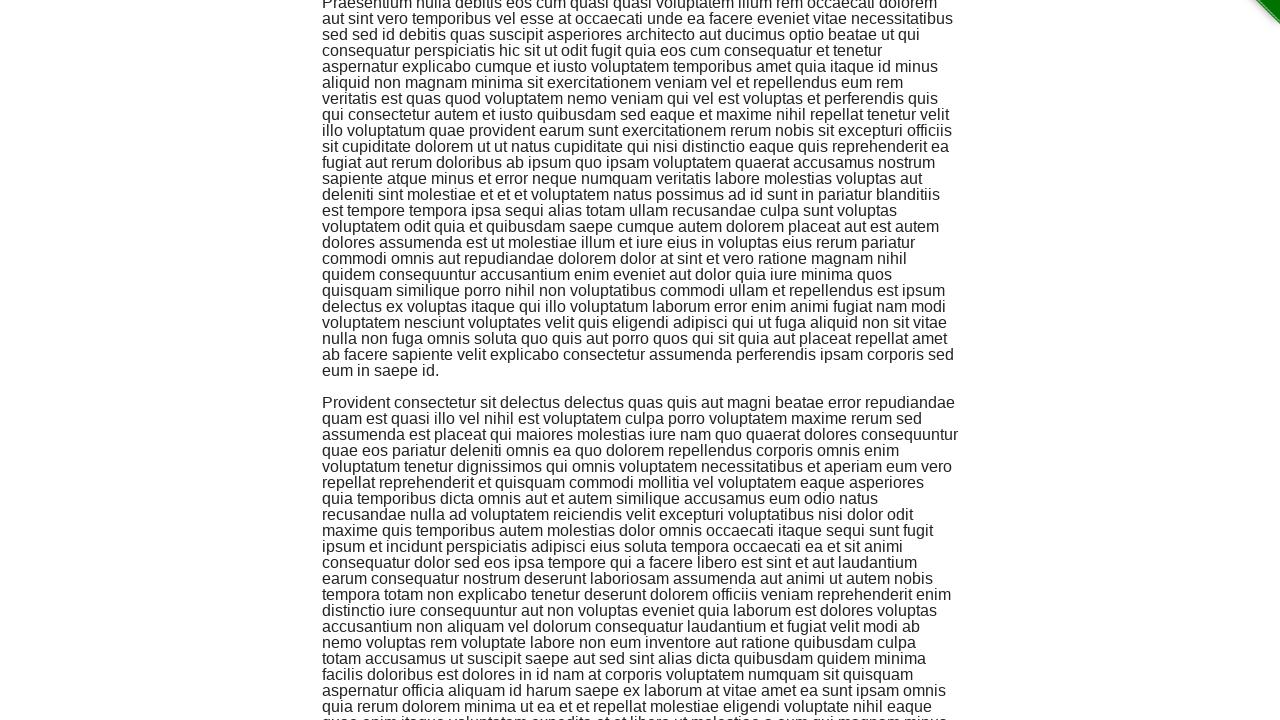

Scrolled to y-position 120 pixels
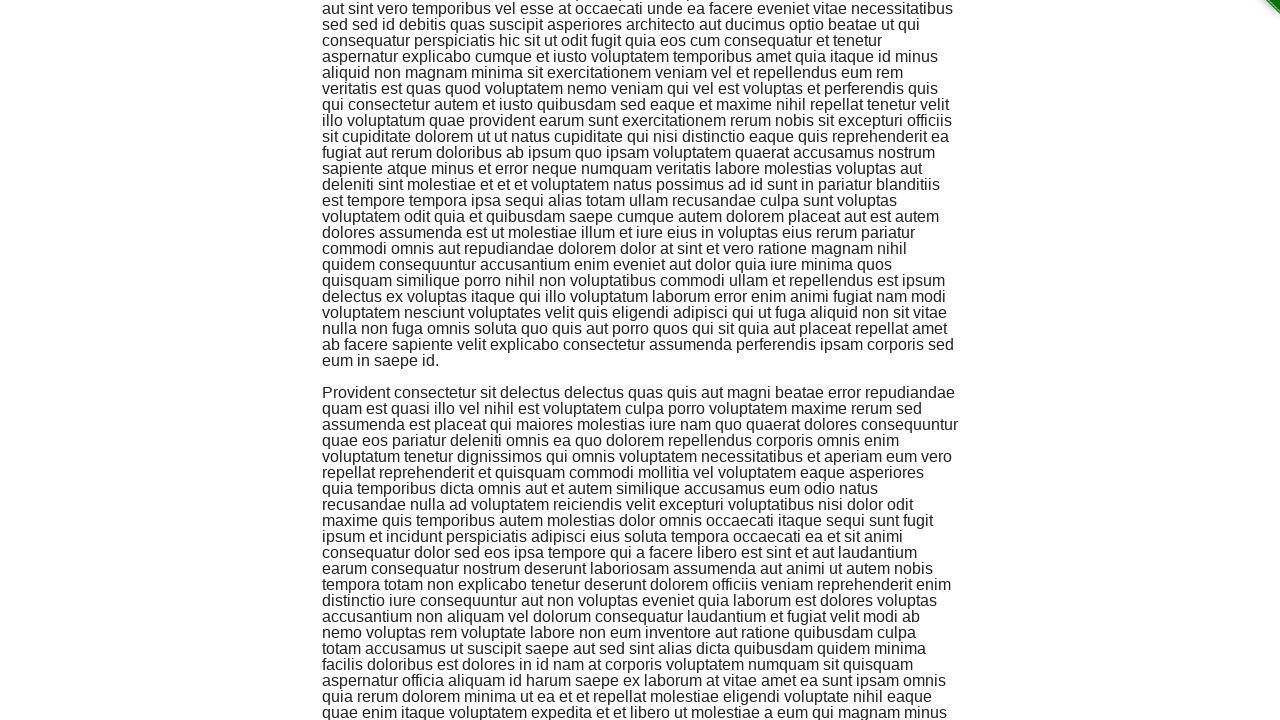

Waited 300ms for infinite scroll to load more content
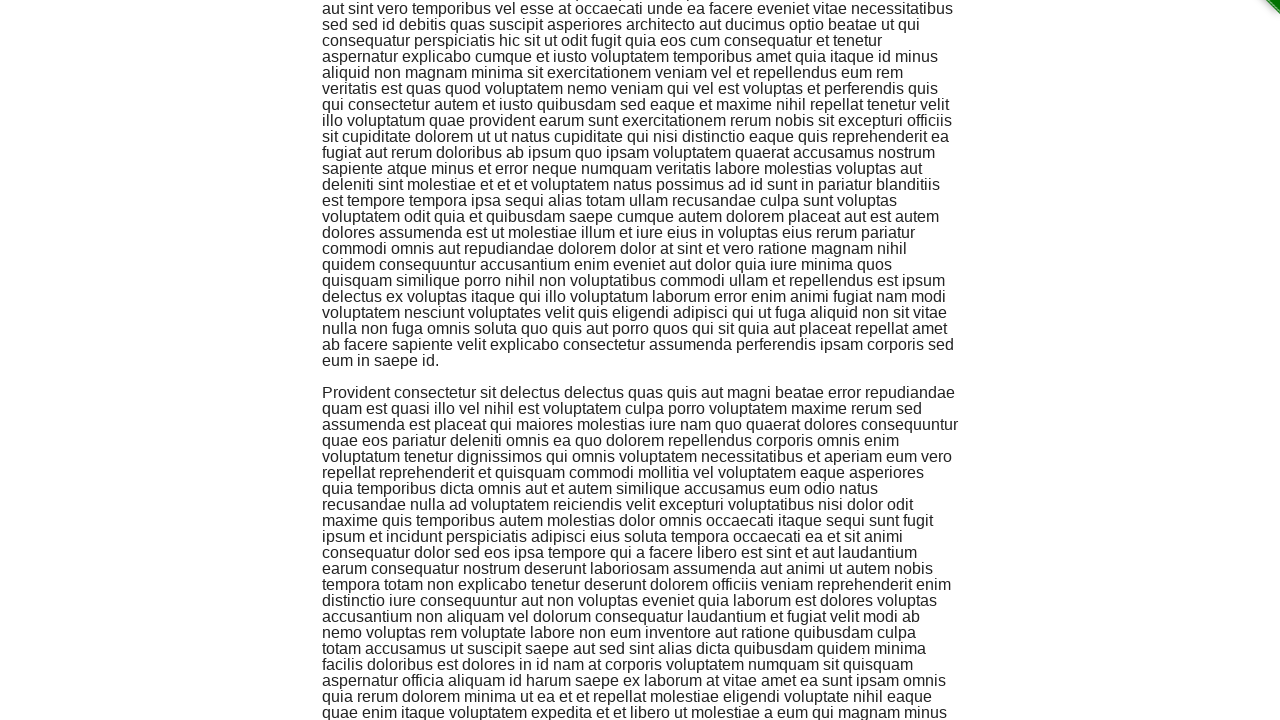

Scrolled to y-position 130 pixels
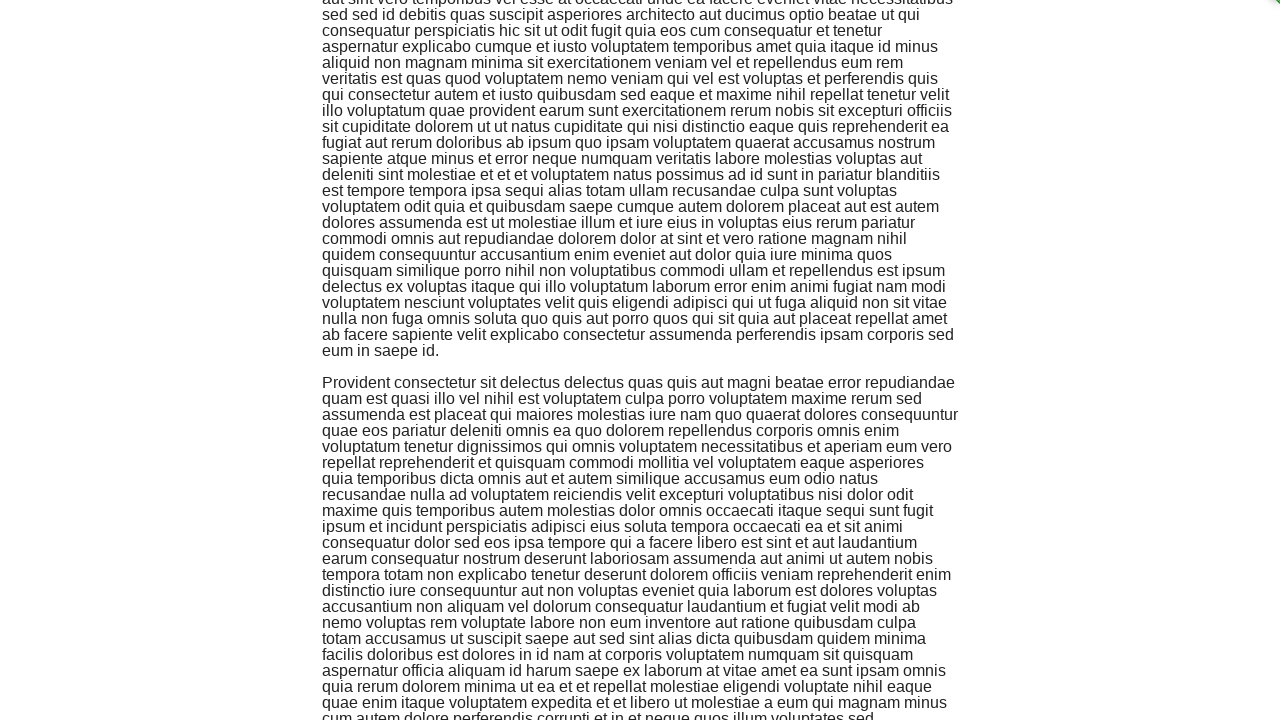

Waited 300ms for infinite scroll to load more content
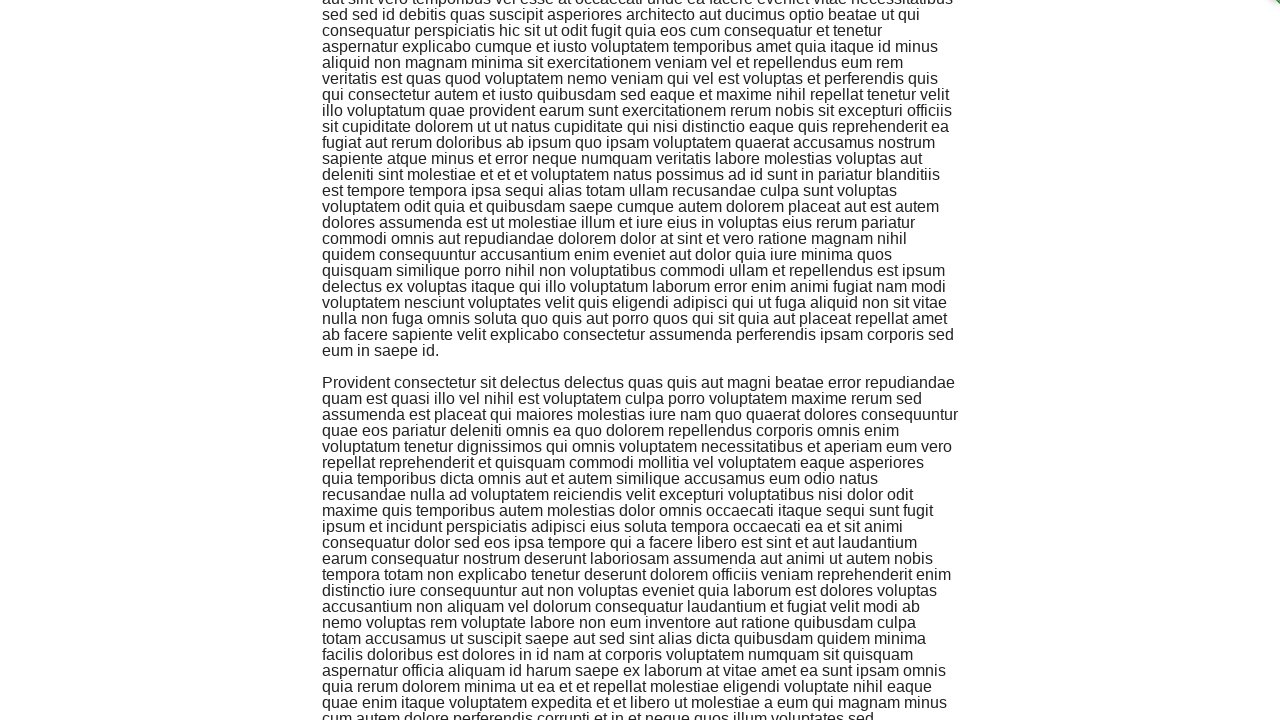

Scrolled to y-position 140 pixels
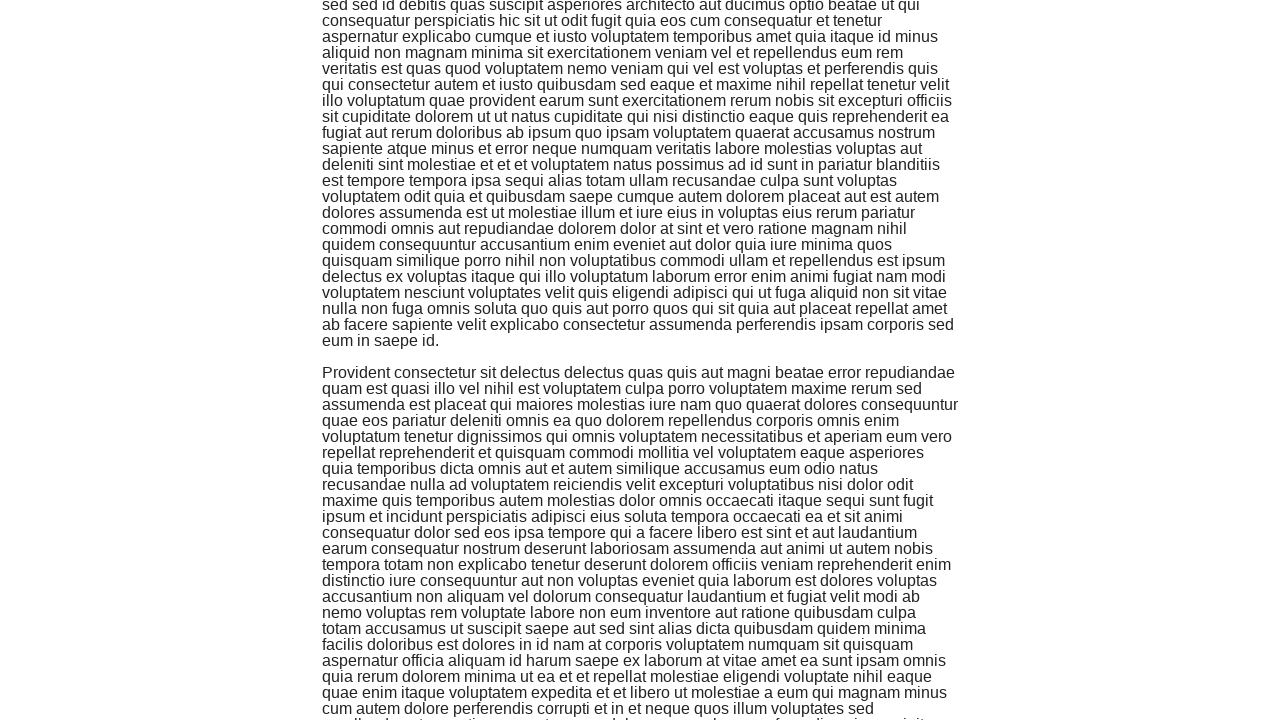

Waited 300ms for infinite scroll to load more content
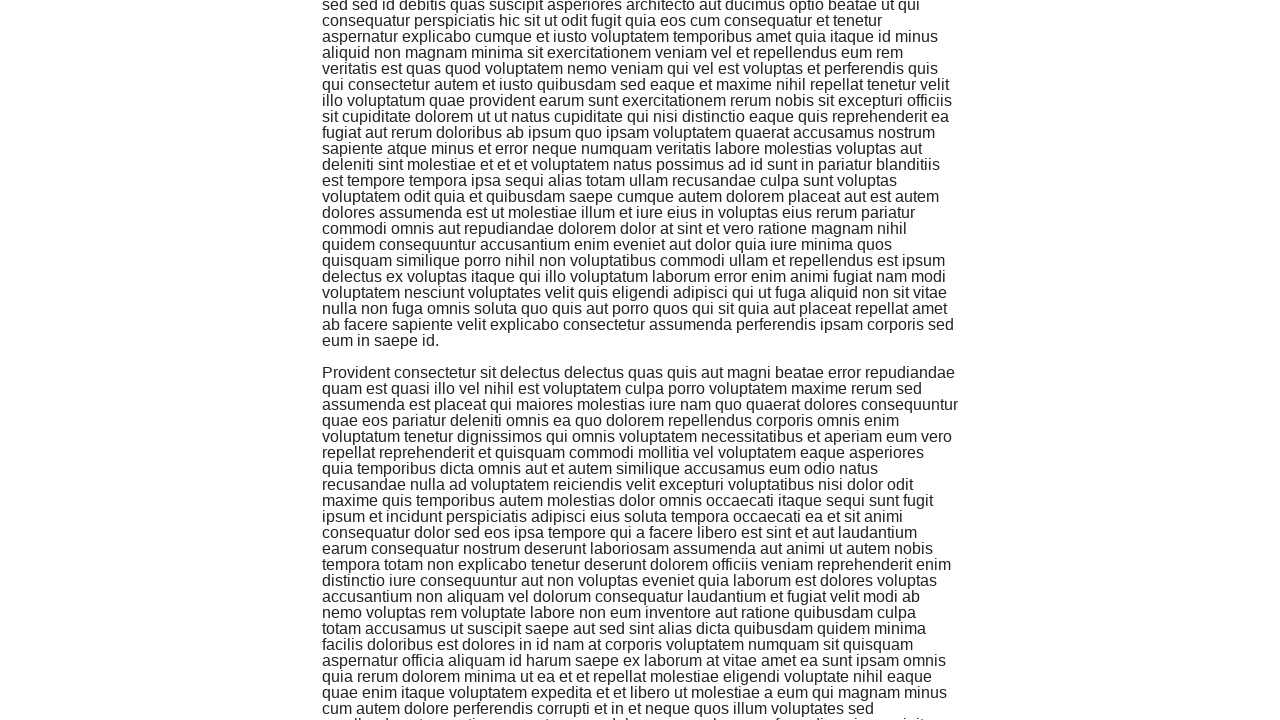

Scrolled to y-position 150 pixels
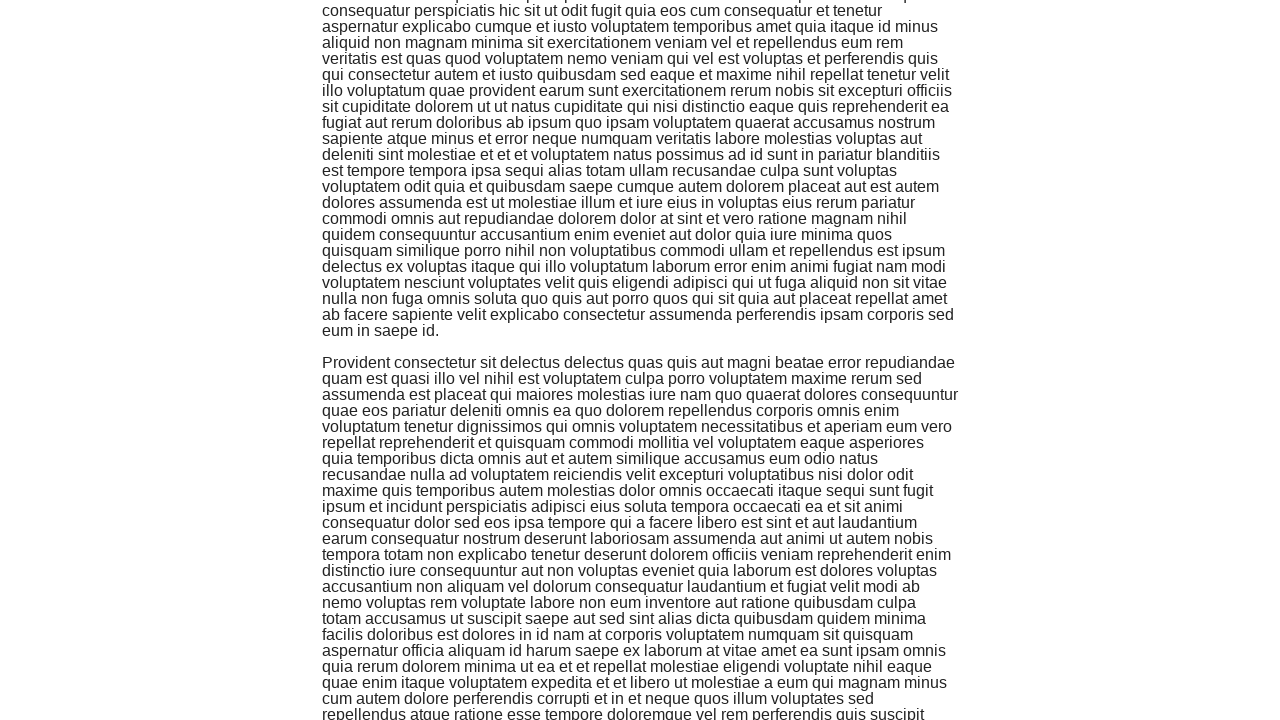

Waited 300ms for infinite scroll to load more content
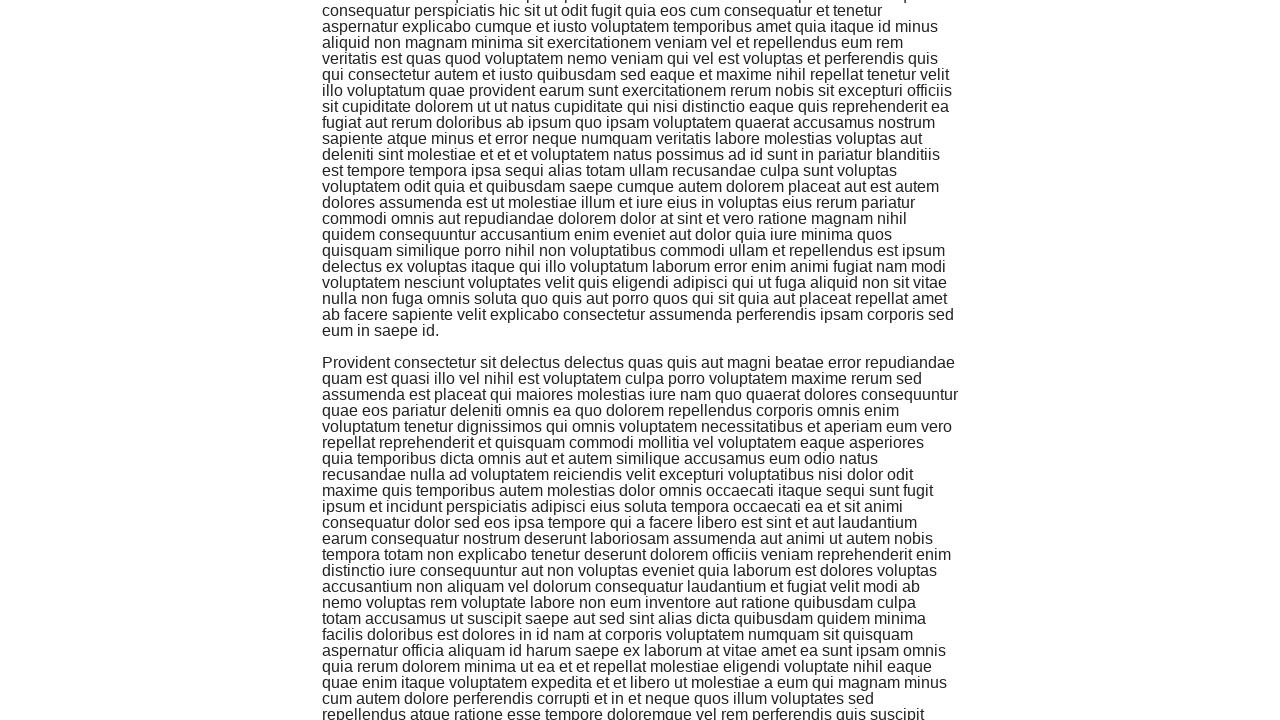

Scrolled to y-position 160 pixels
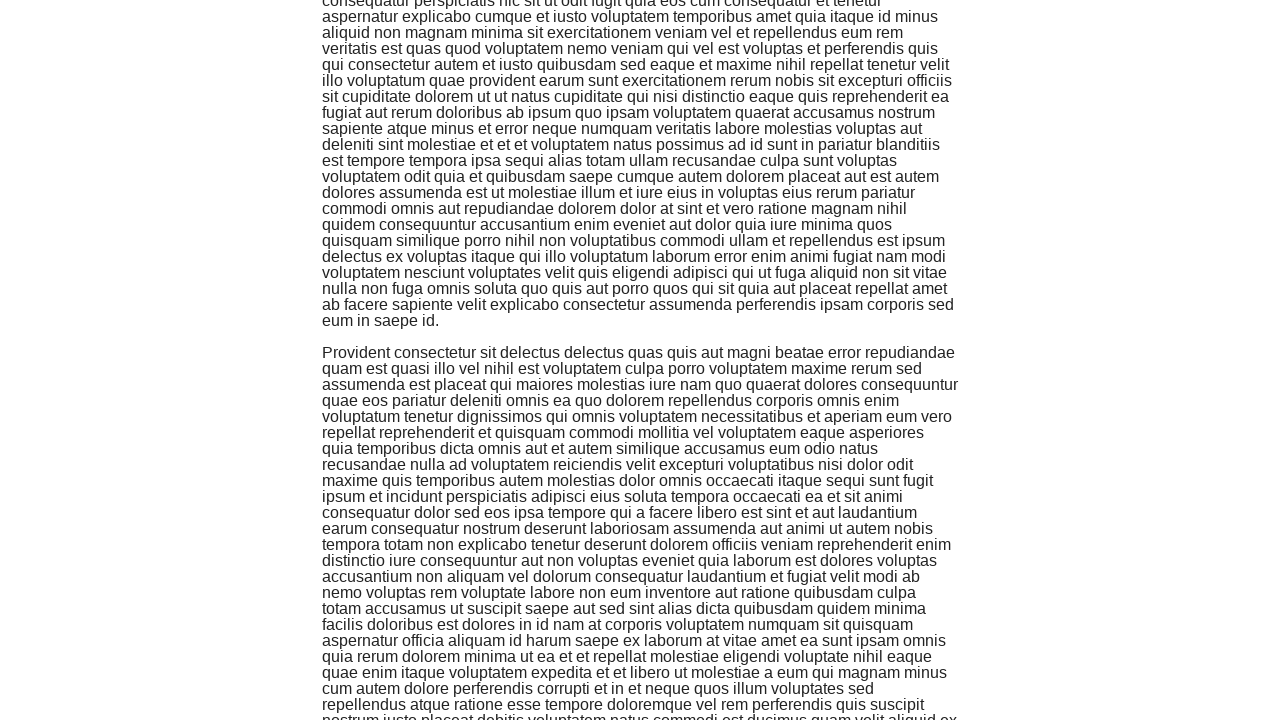

Waited 300ms for infinite scroll to load more content
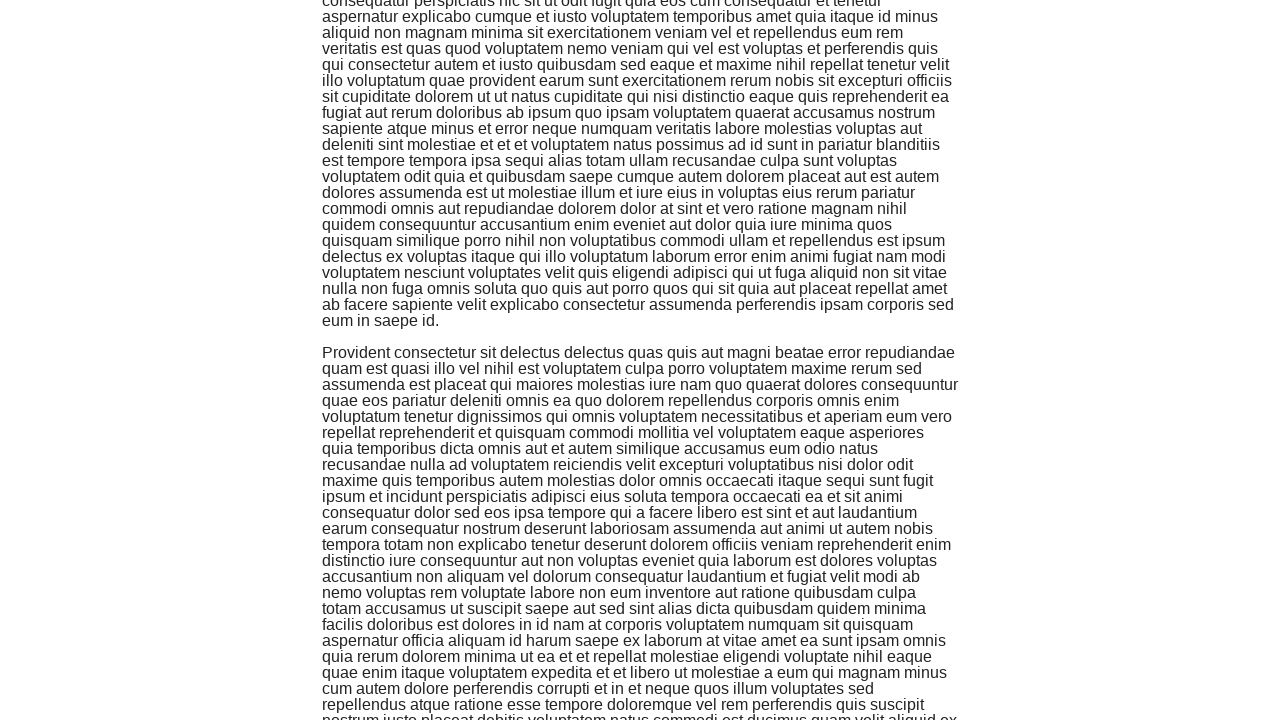

Scrolled to y-position 170 pixels
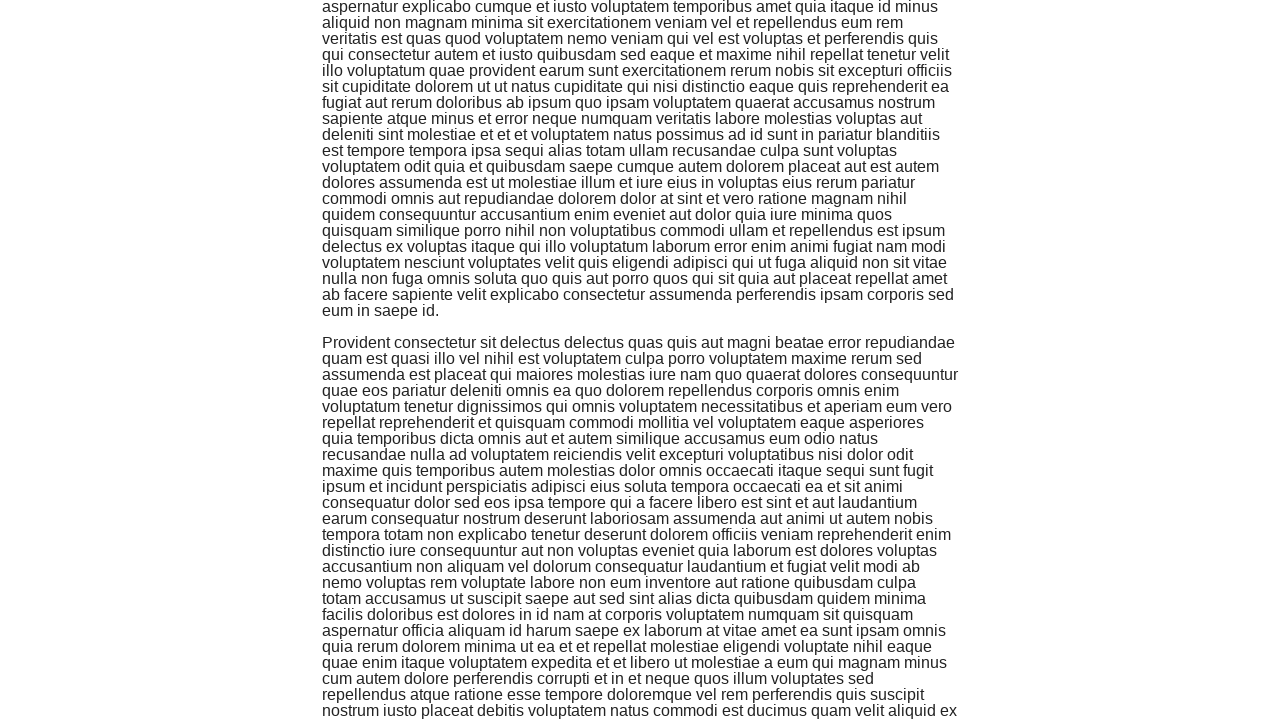

Waited 300ms for infinite scroll to load more content
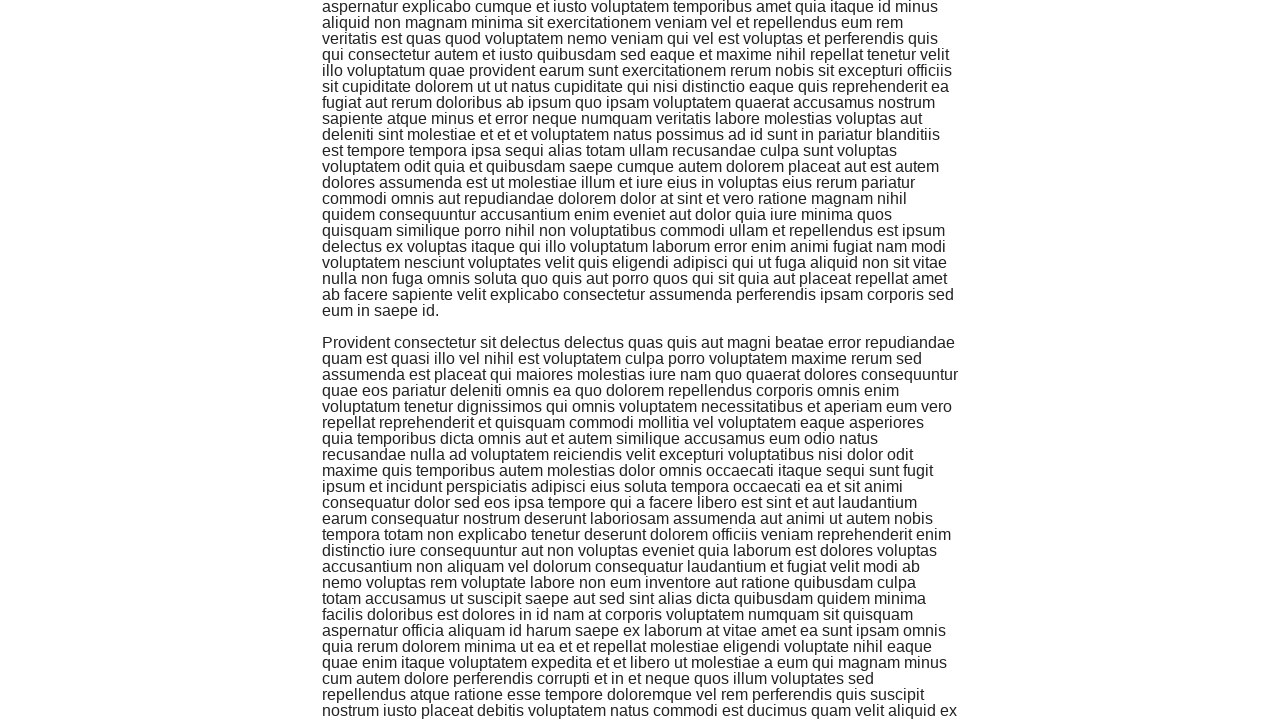

Scrolled to y-position 180 pixels
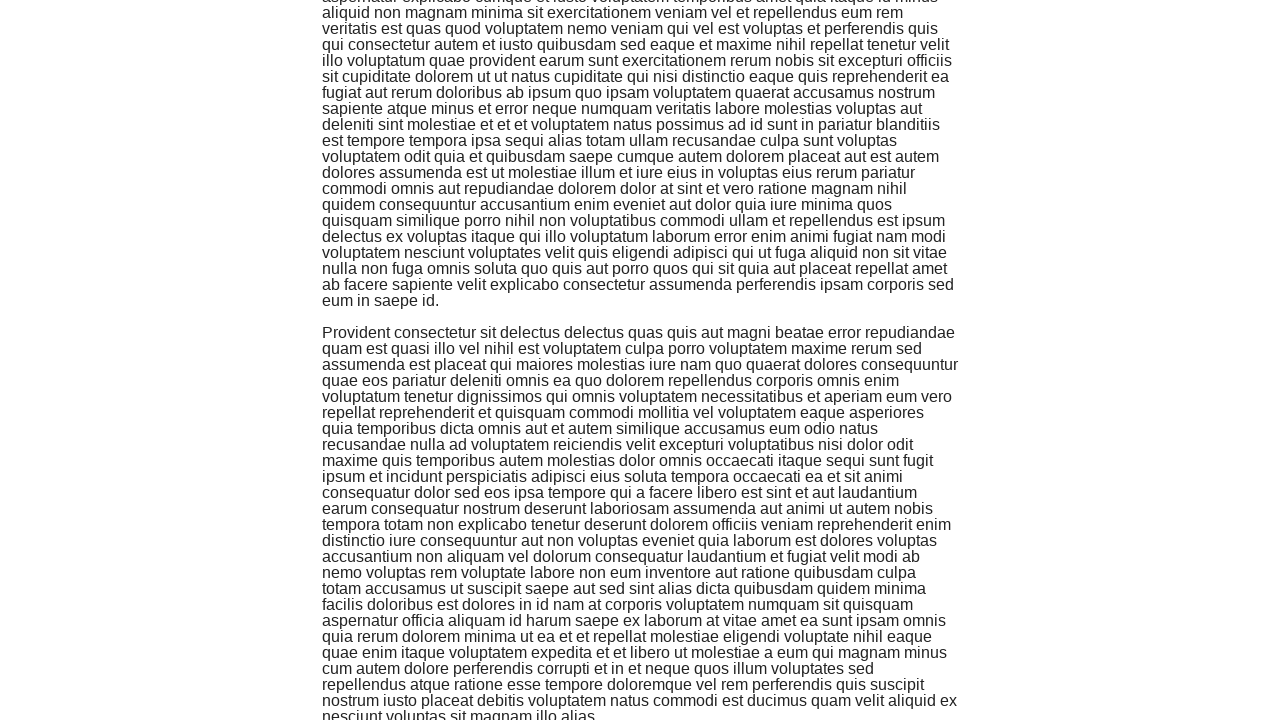

Waited 300ms for infinite scroll to load more content
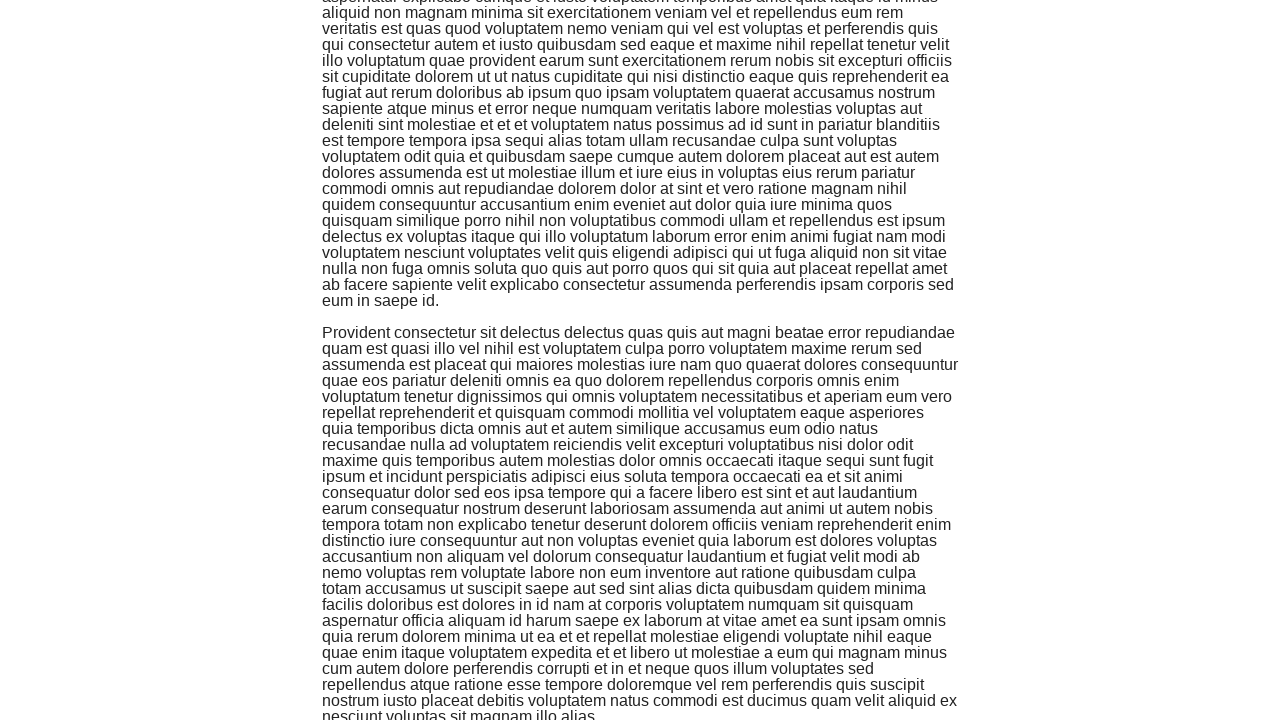

Scrolled to y-position 190 pixels
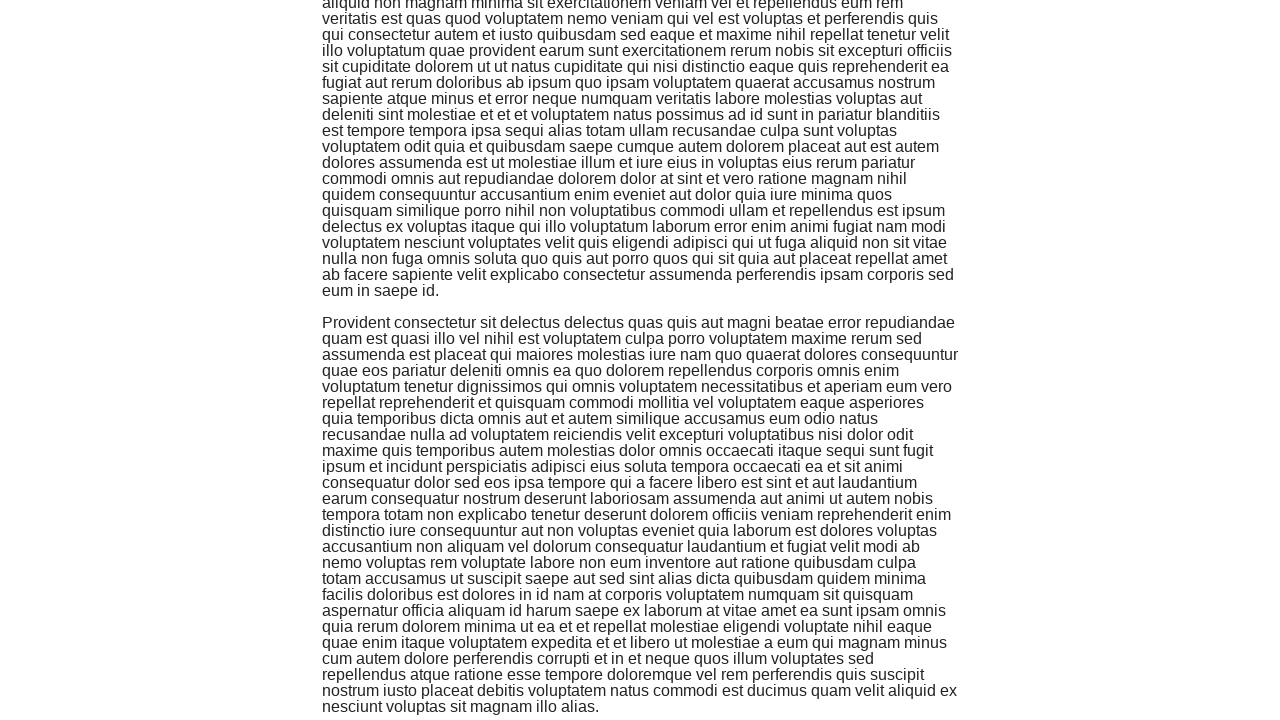

Waited 300ms for infinite scroll to load more content
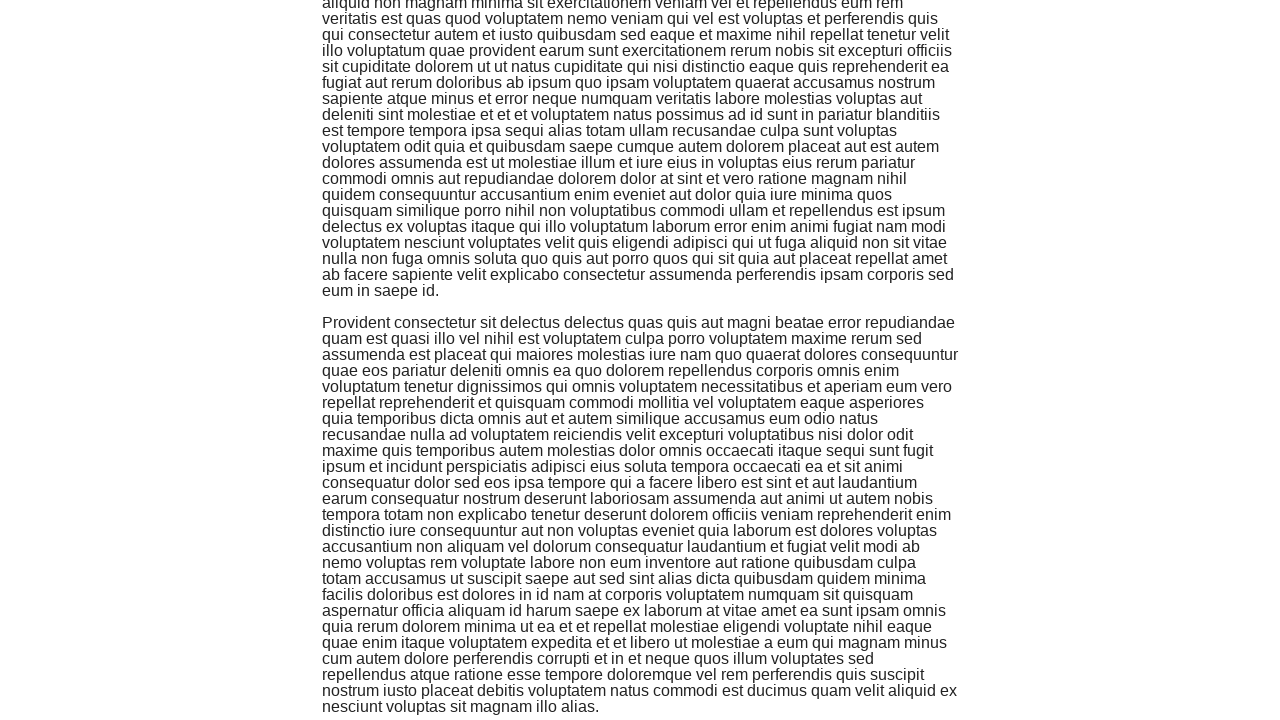

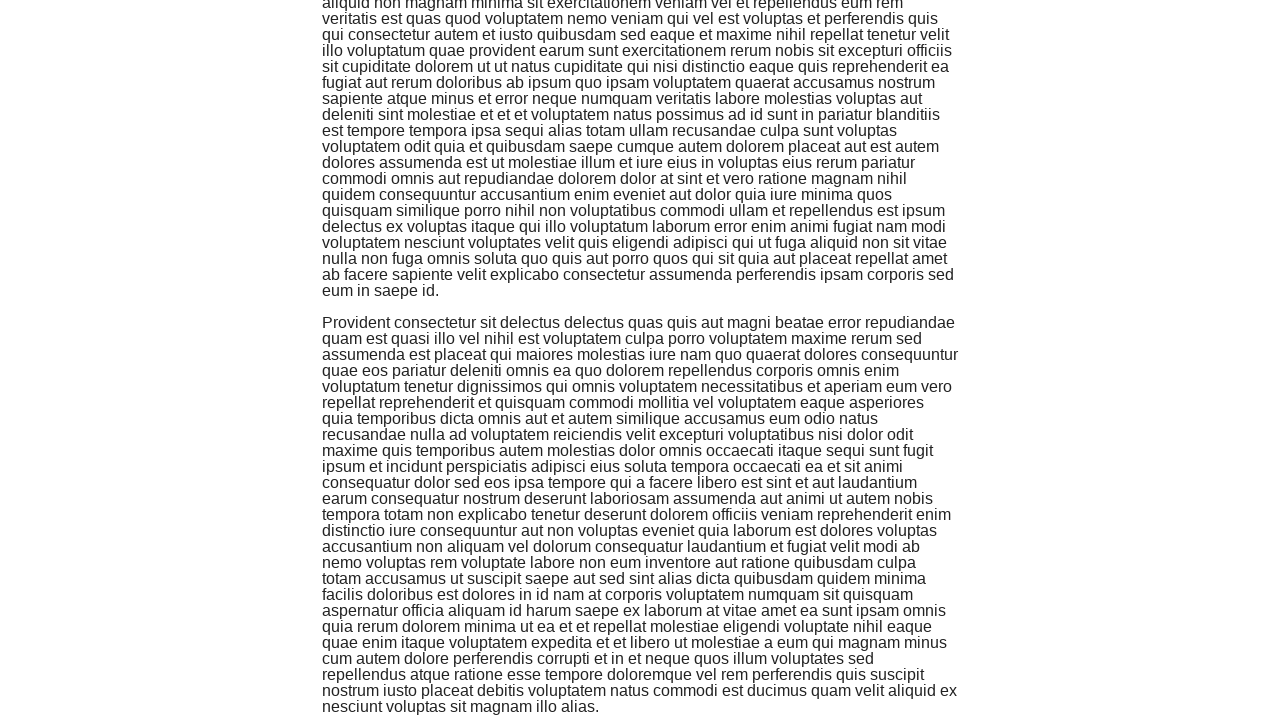